Tests clicking the logo to navigate back to the home page

Starting URL: https://parabank.parasoft.com/parabank/index.htm

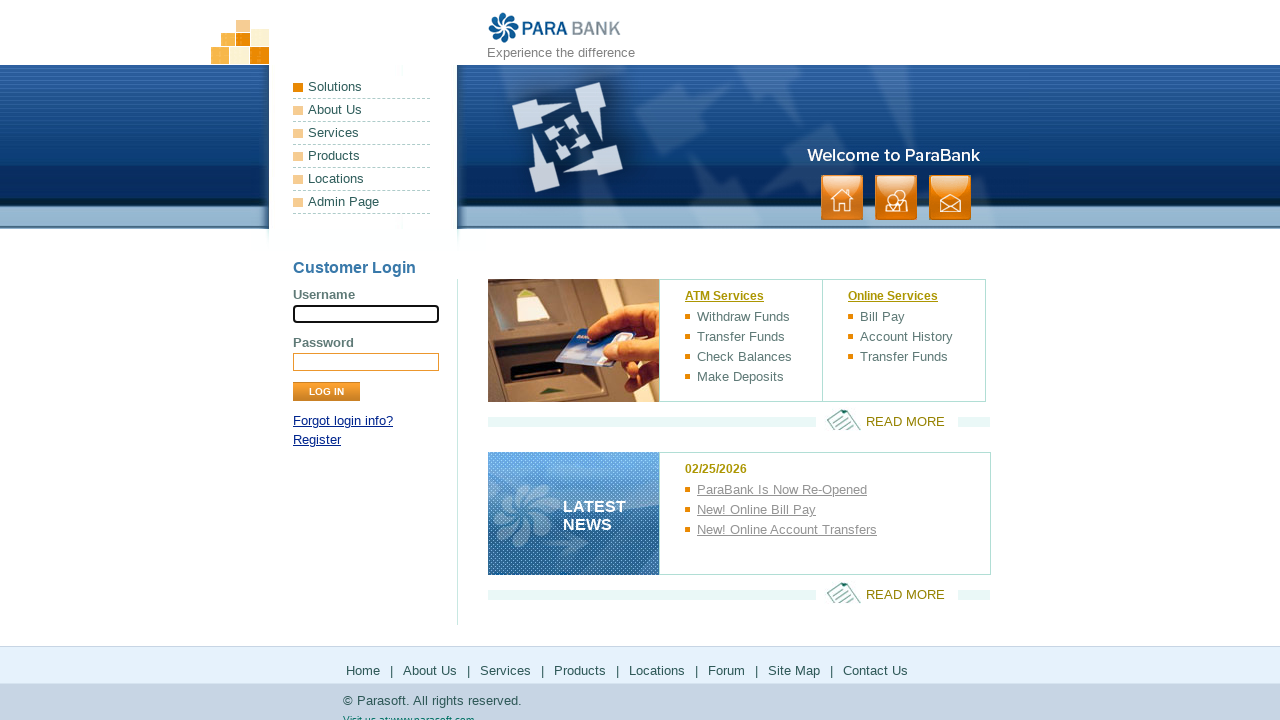

Clicked ParaBank logo to navigate home at (555, 28) on img[title='ParaBank']
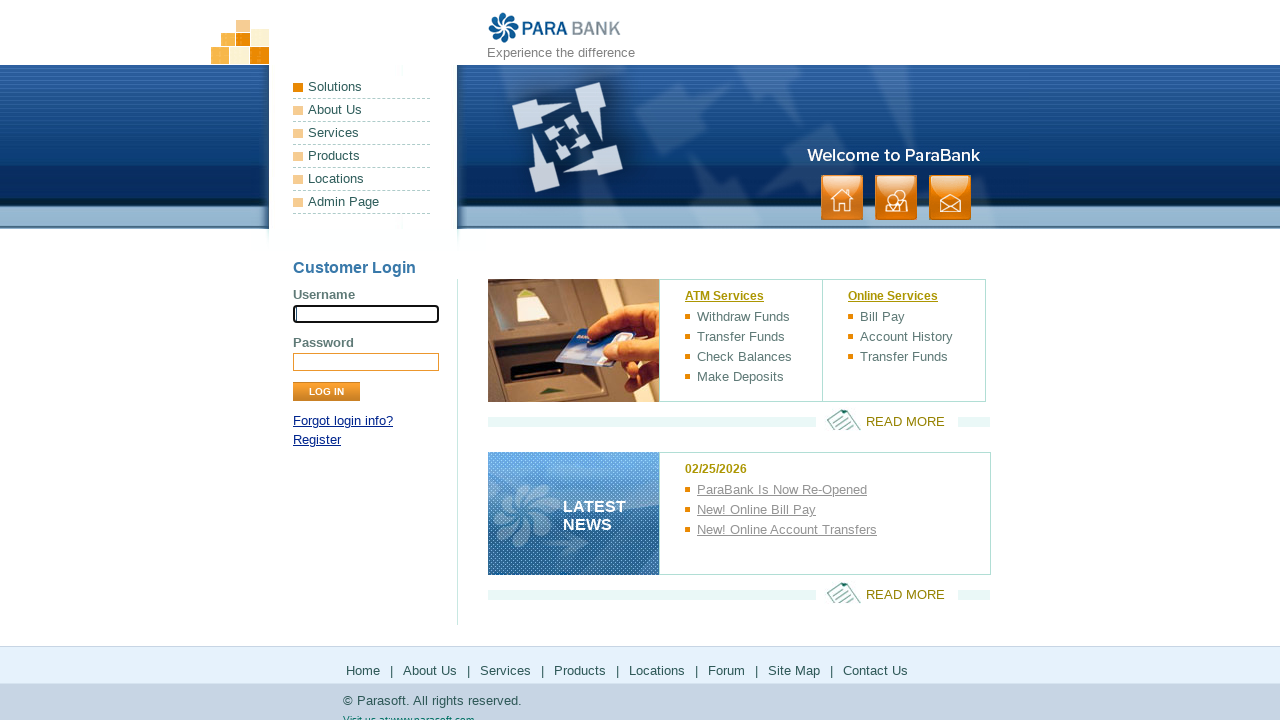

Home page loaded - top panel is visible
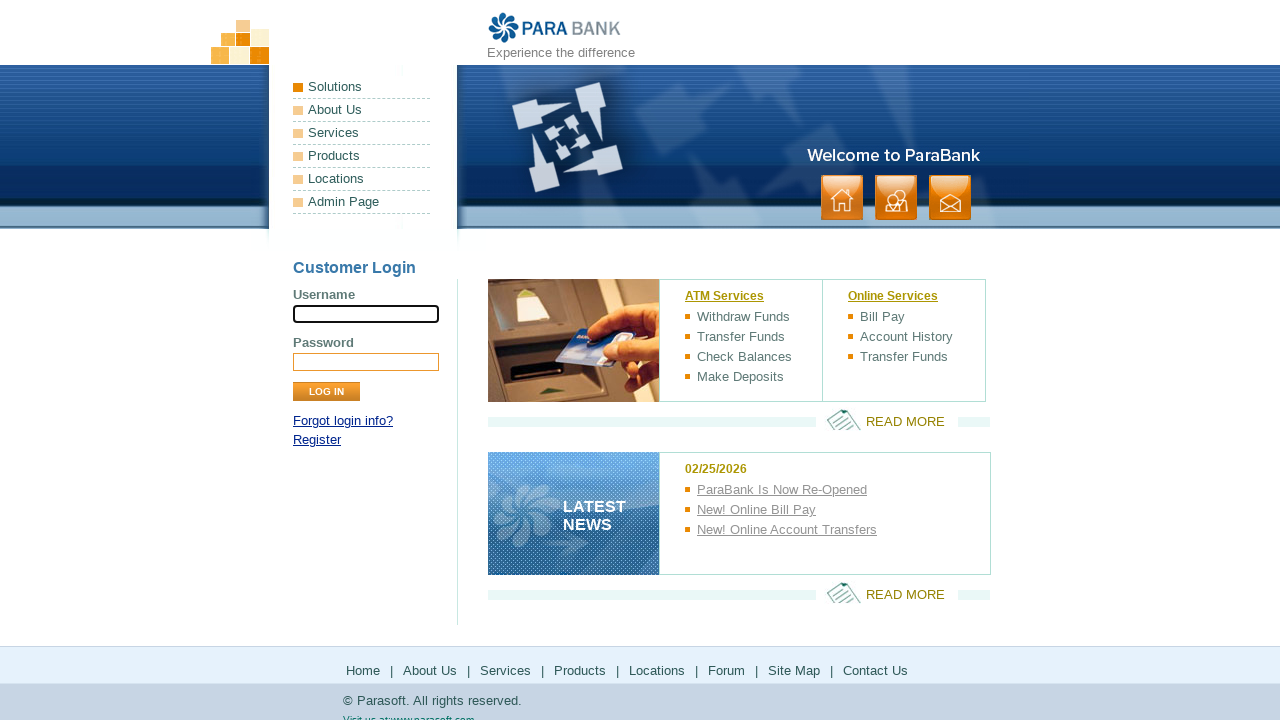

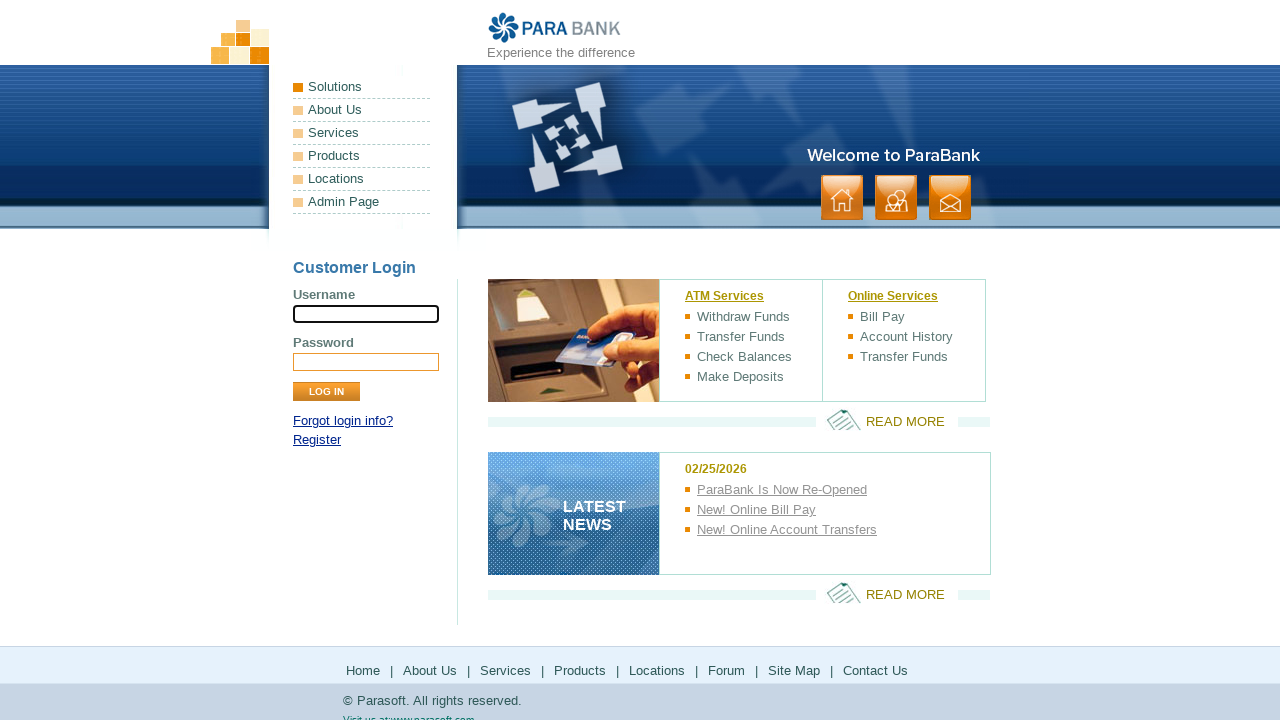